Tests the calculator's multiplication functionality by entering 423 × 525 and clicking equals to get the result

Starting URL: https://www.calculator.net/

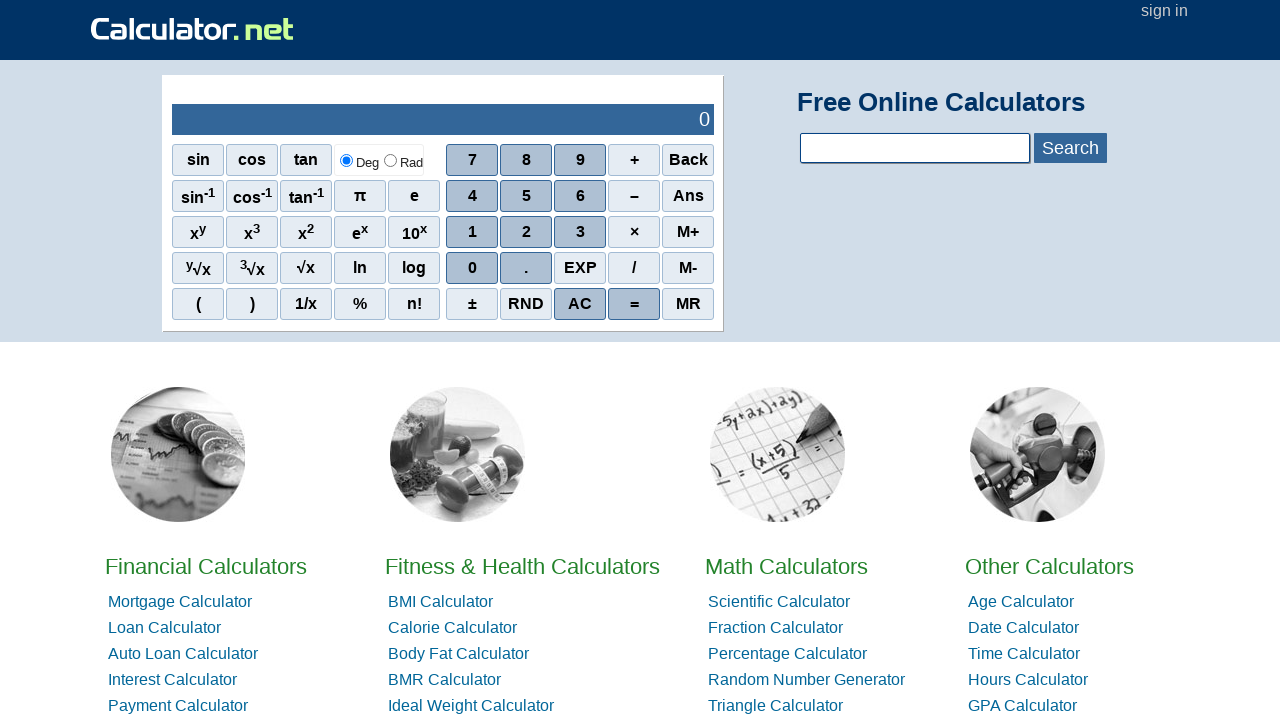

Clicked digit 4 at (472, 196) on xpath=//span[contains(text(),'4')]
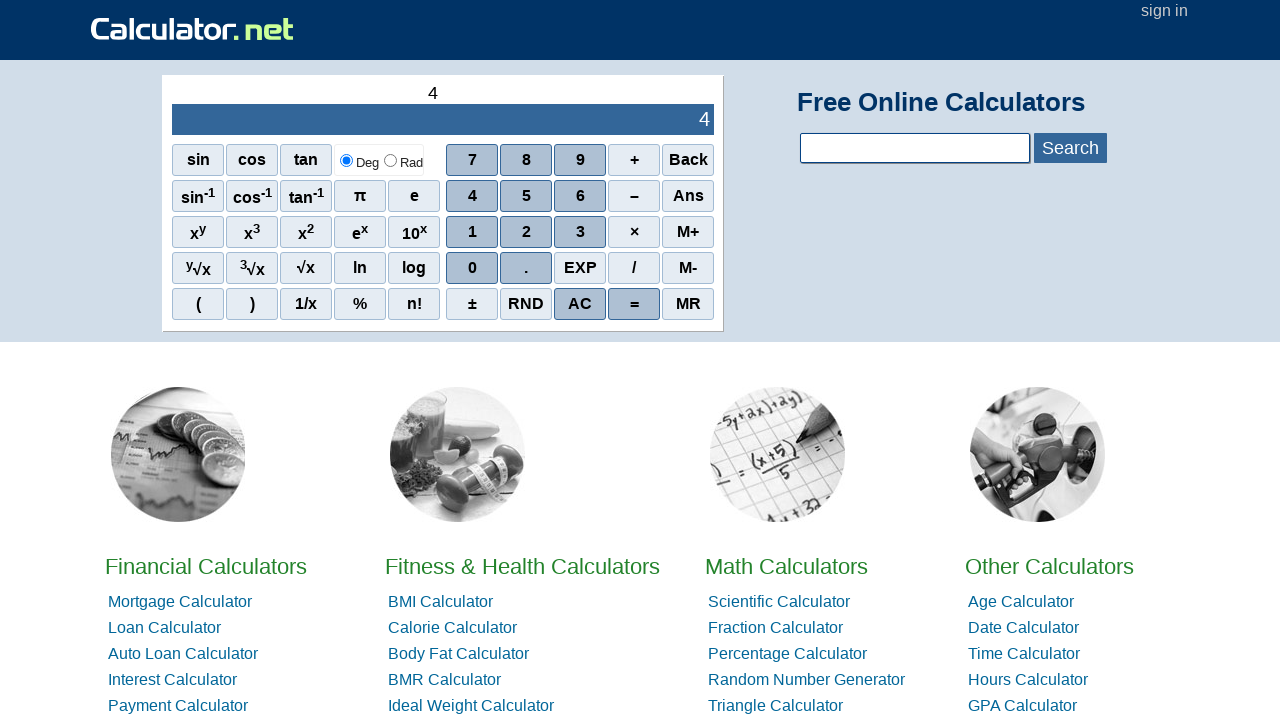

Clicked digit 2 at (526, 232) on xpath=//span[contains(text(),'2')]
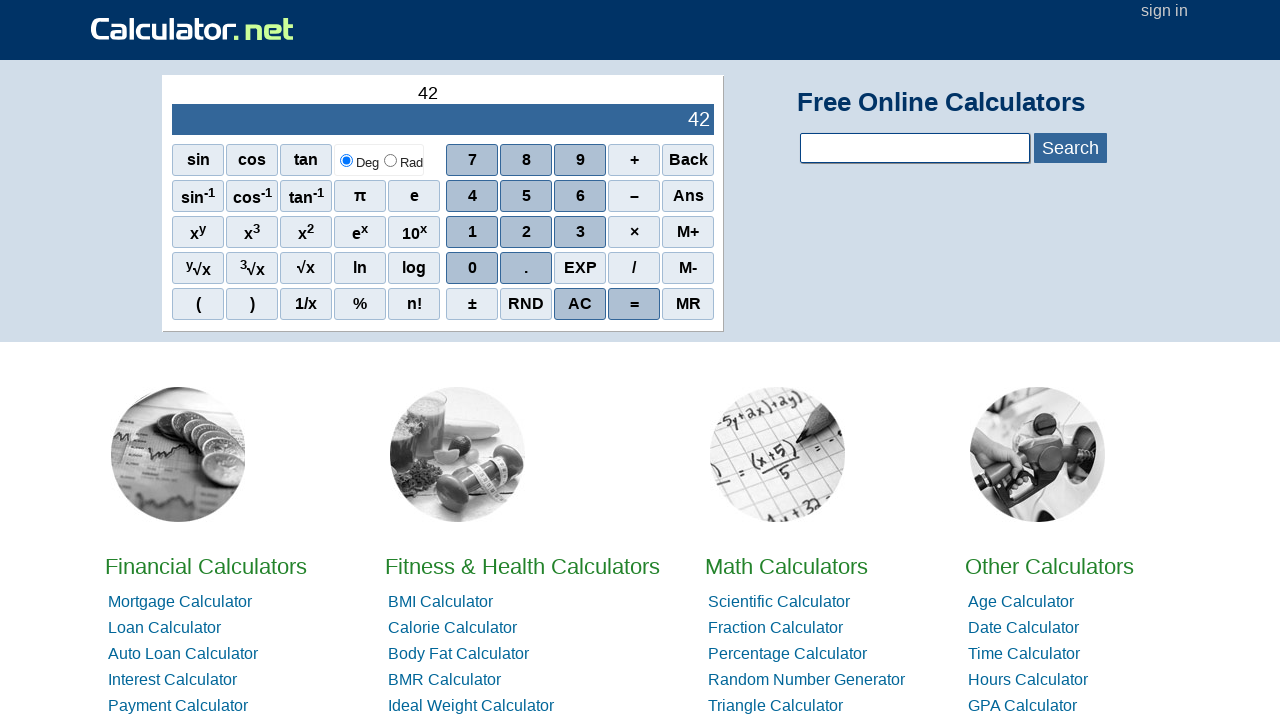

Clicked digit 3 to enter first number 423 at (580, 232) on xpath=//span[contains(text(),'3')]
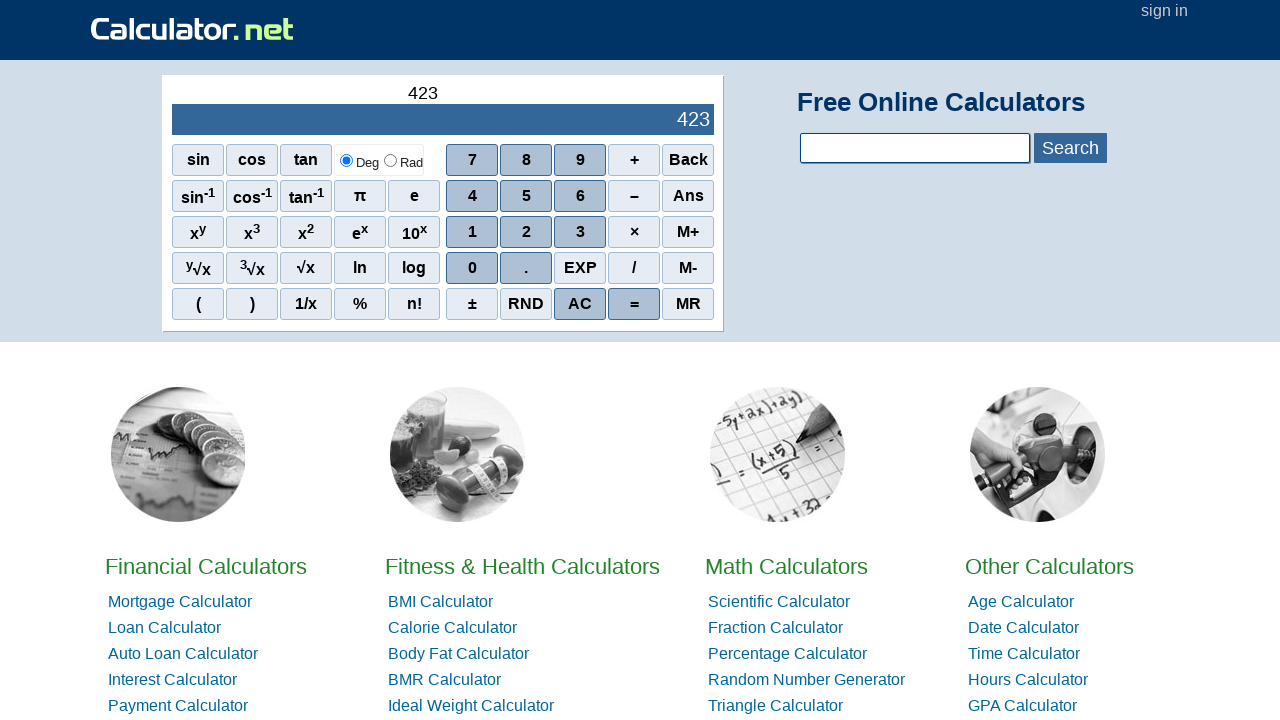

Clicked multiplication operator at (634, 232) on xpath=//span[contains(text(),'×')]
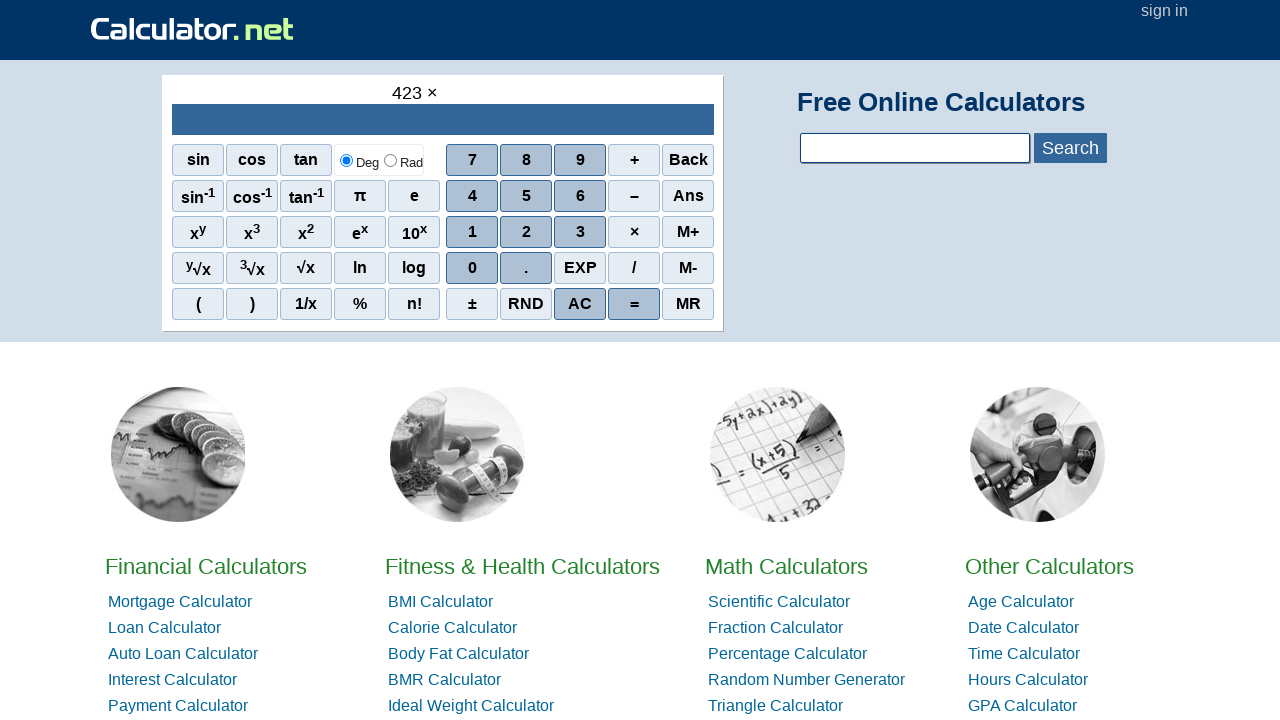

Clicked digit 5 at (526, 196) on xpath=//span[contains(text(),'5')]
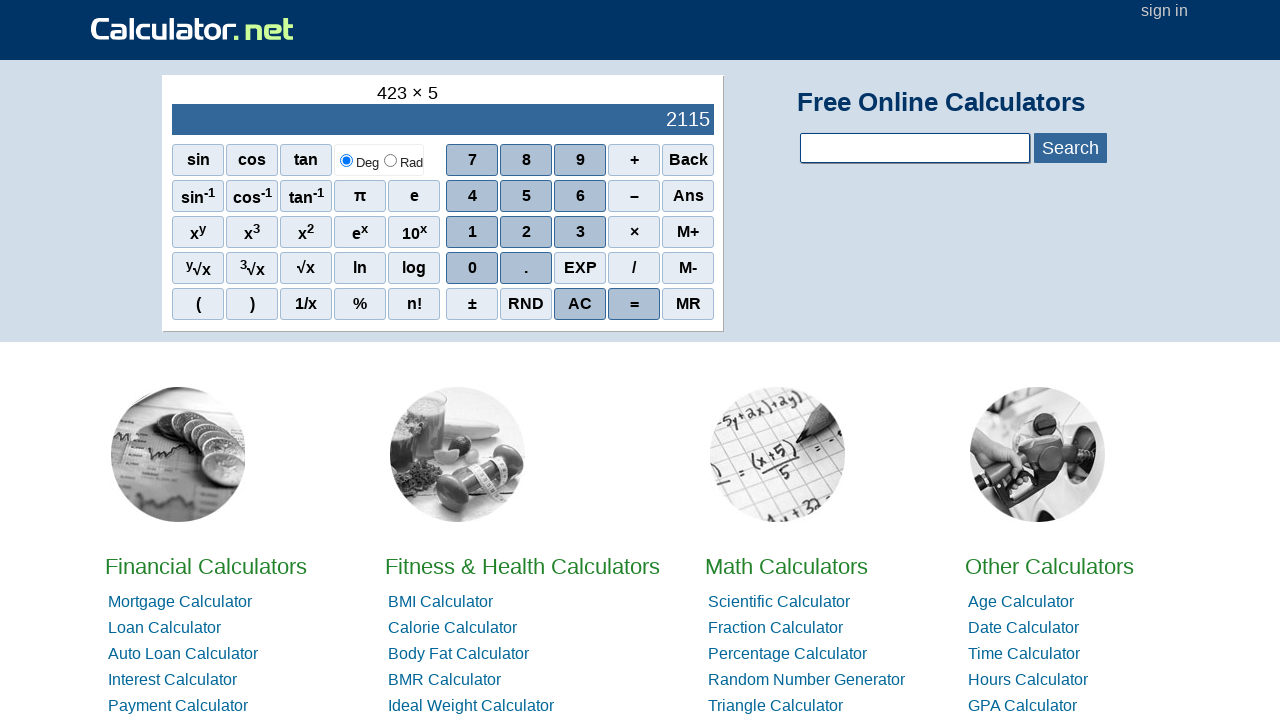

Clicked digit 2 at (526, 232) on xpath=//span[contains(text(),'2')]
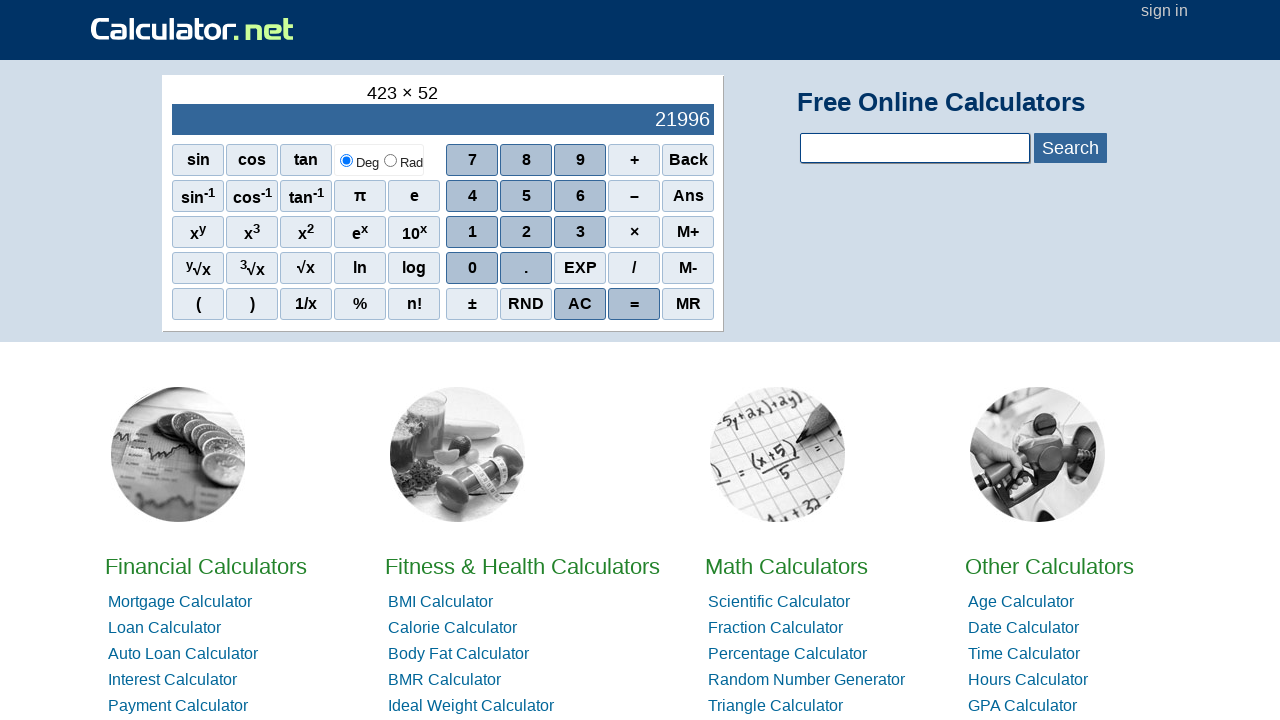

Clicked digit 5 to enter second number 525 at (526, 196) on xpath=//span[contains(text(),'5')]
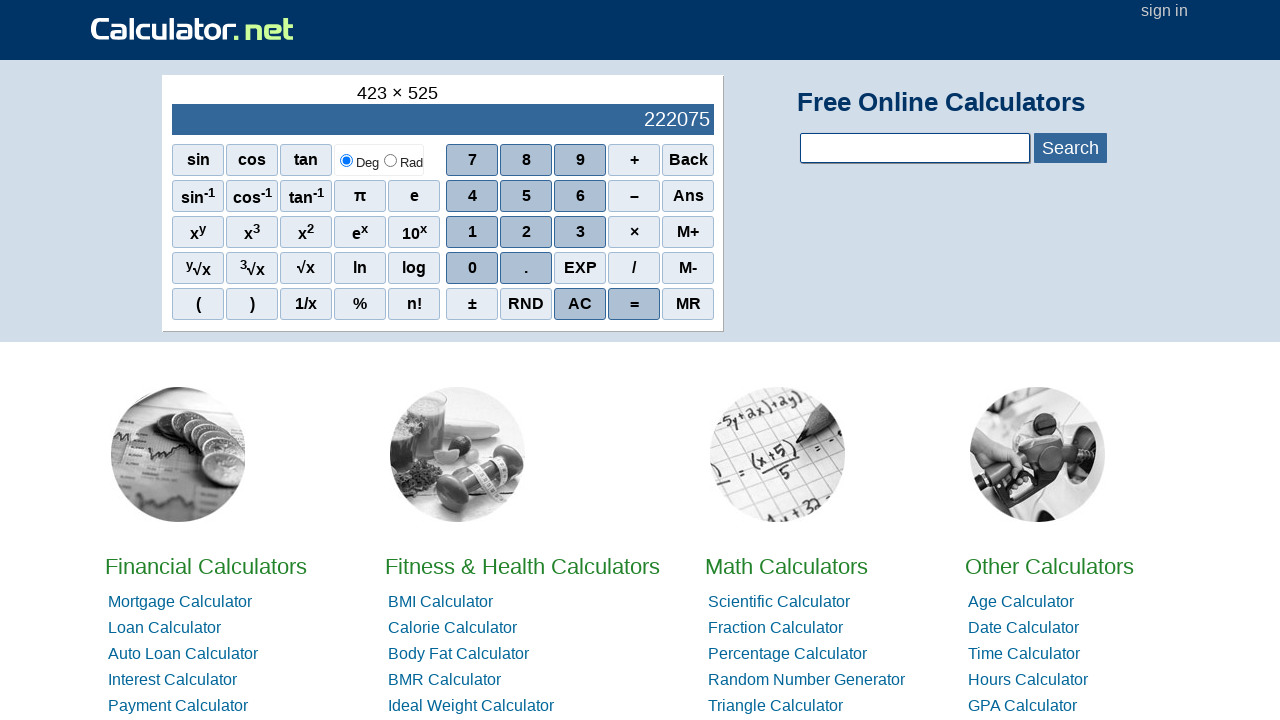

Clicked equals button to calculate 423 × 525 at (634, 304) on xpath=//span[contains(text(),'=')]
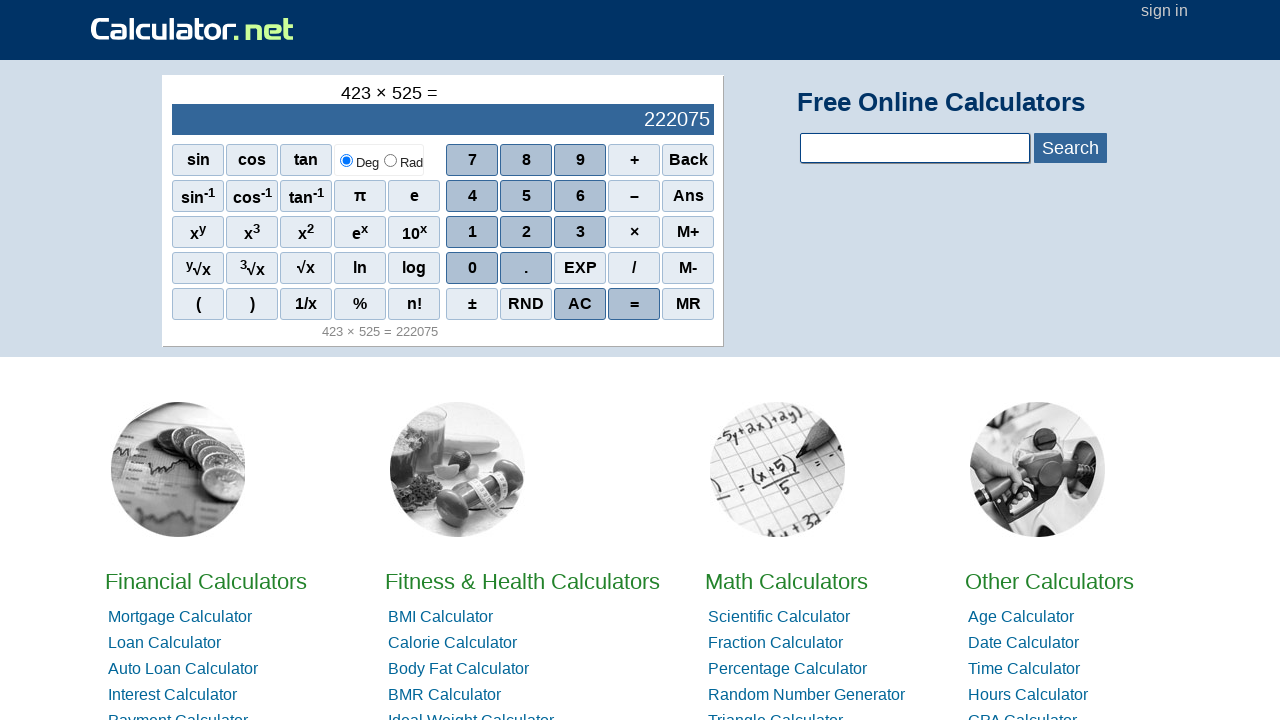

Clicked Back button at (688, 160) on xpath=//span[contains(text(),'Back')]
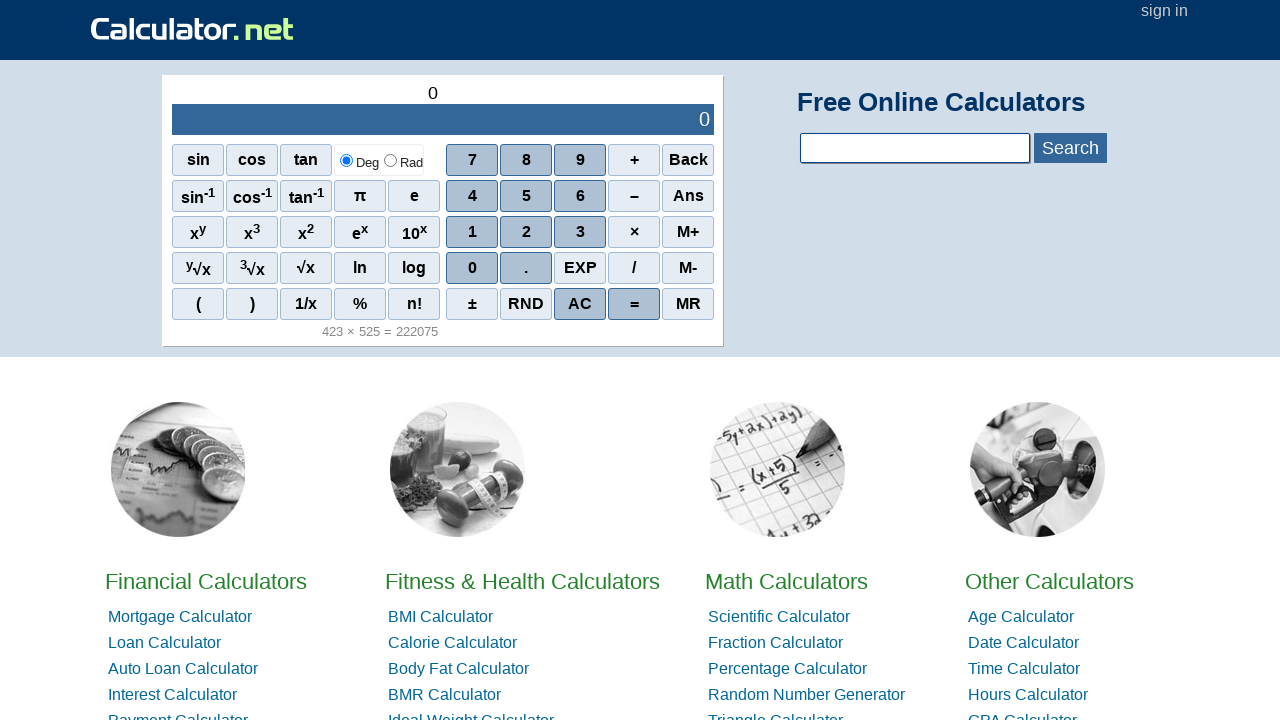

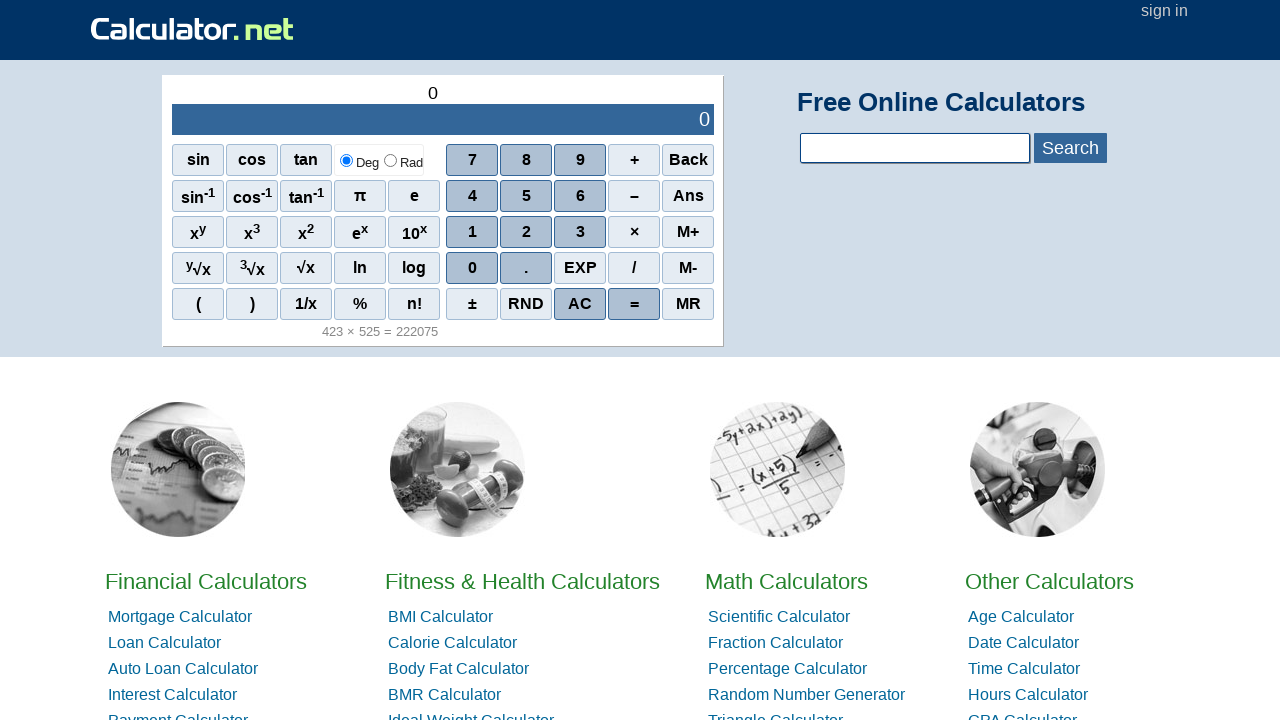